Tests un-marking todo items as complete by unchecking their checkboxes

Starting URL: https://demo.playwright.dev/todomvc

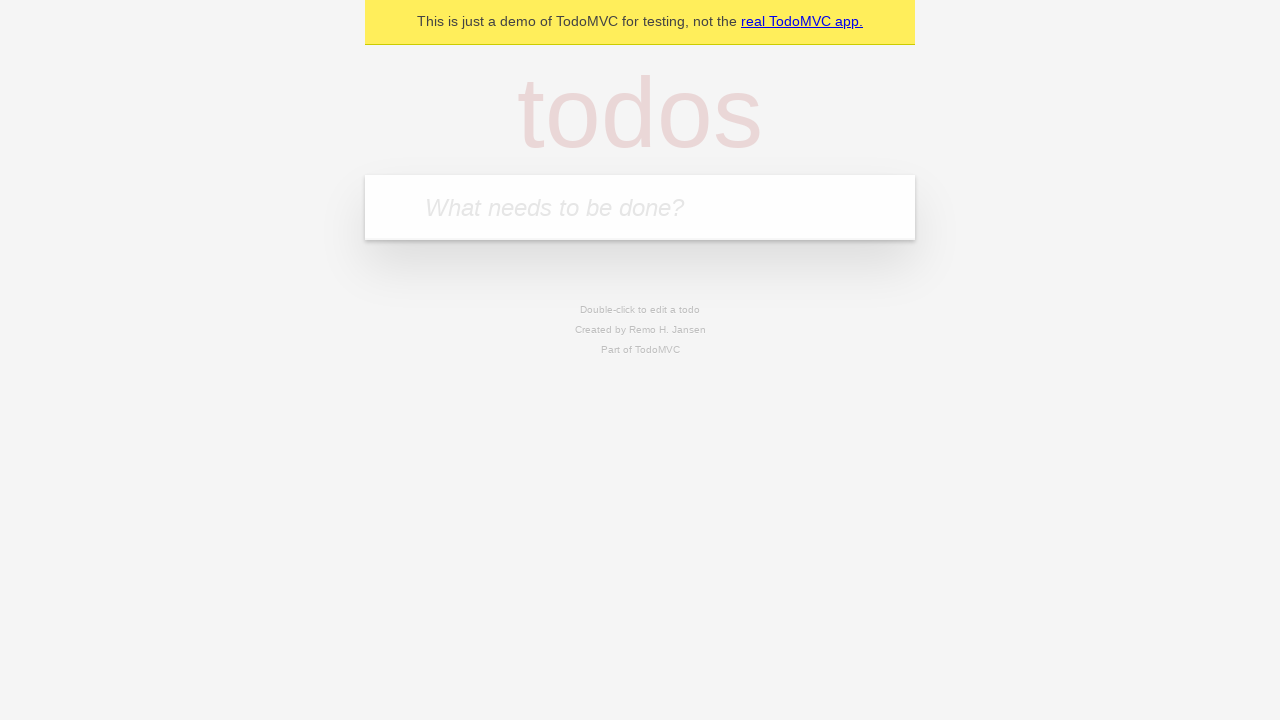

Navigated to TodoMVC demo page
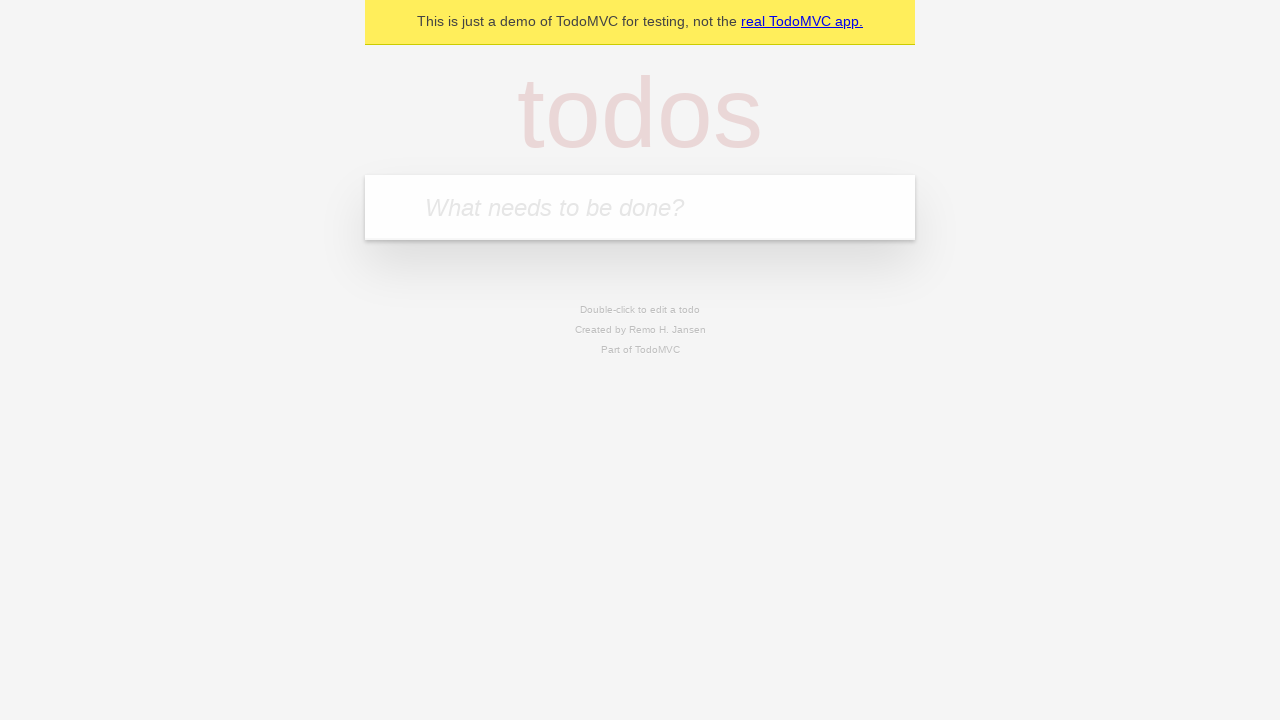

Located todo input field
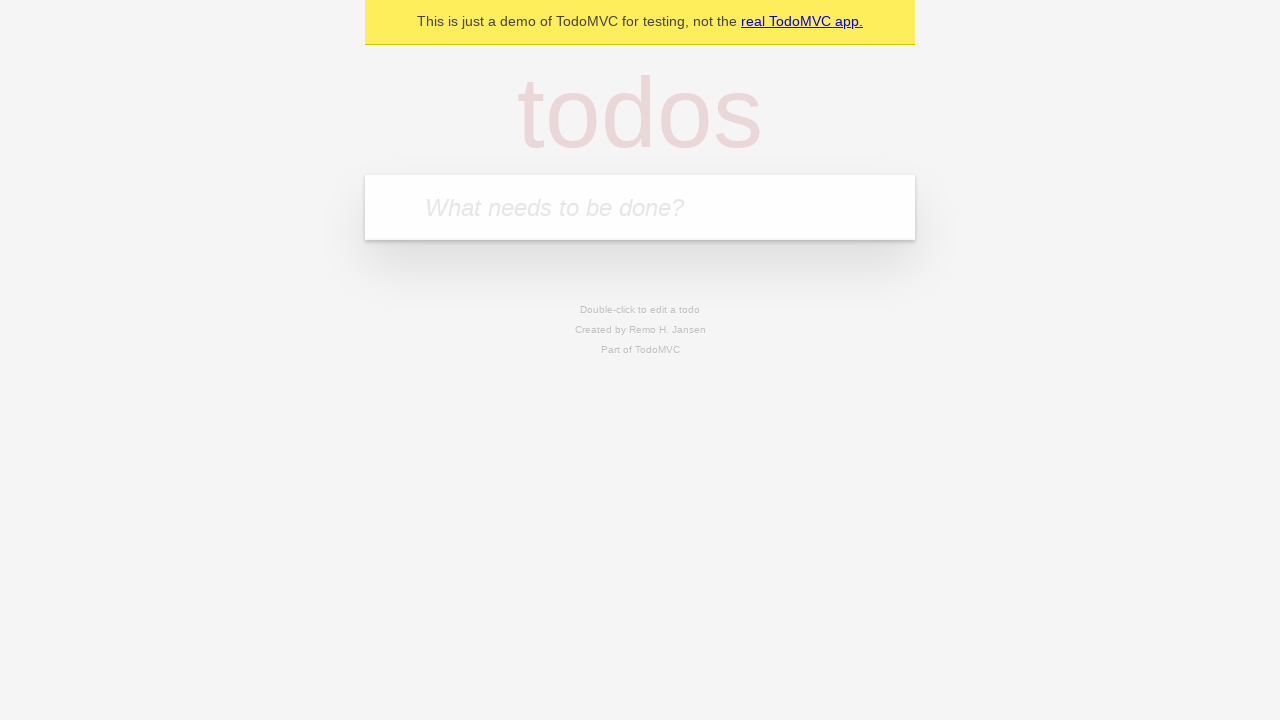

Filled todo input with 'buy some cheese' on internal:attr=[placeholder="What needs to be done?"i]
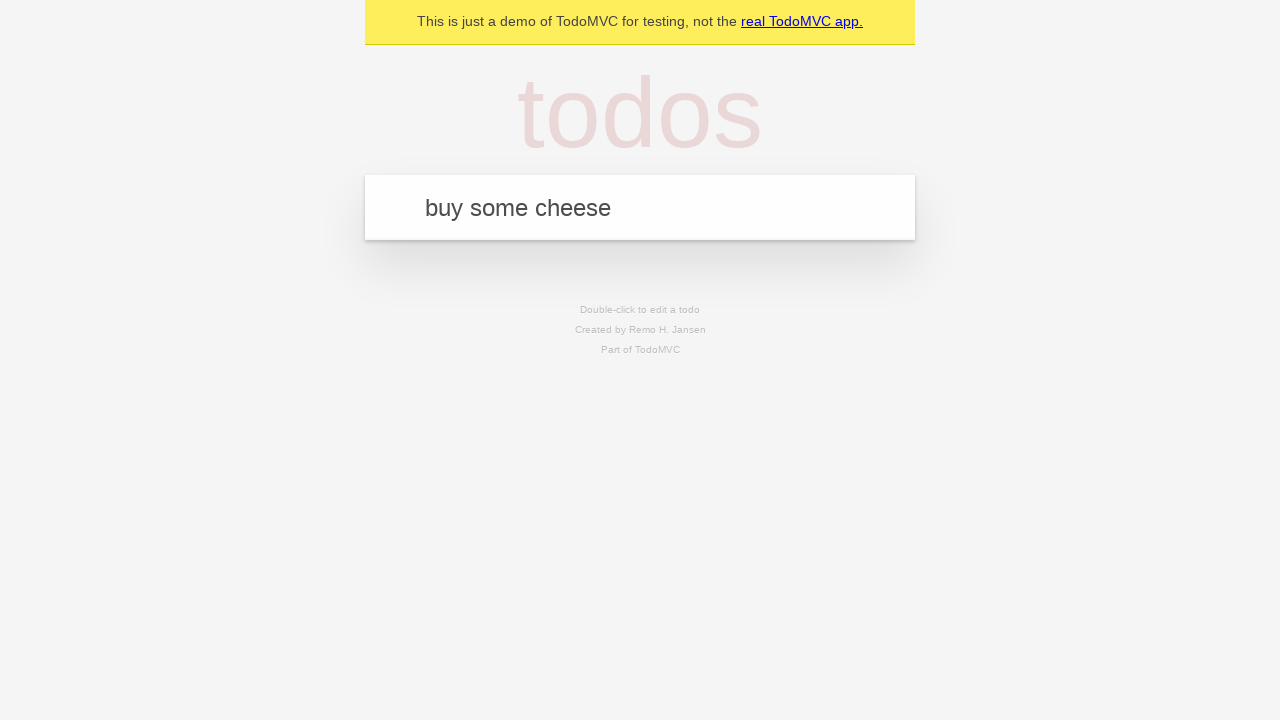

Pressed Enter to add todo item 'buy some cheese' on internal:attr=[placeholder="What needs to be done?"i]
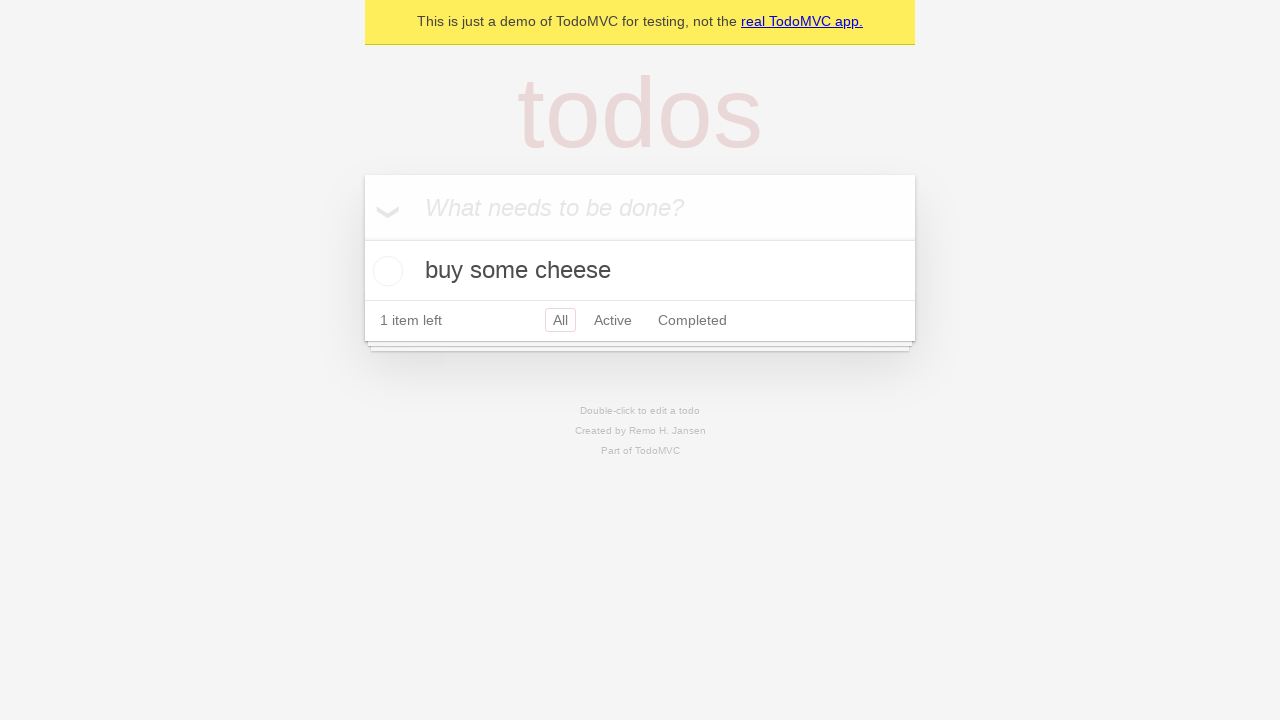

Filled todo input with 'feed the cat' on internal:attr=[placeholder="What needs to be done?"i]
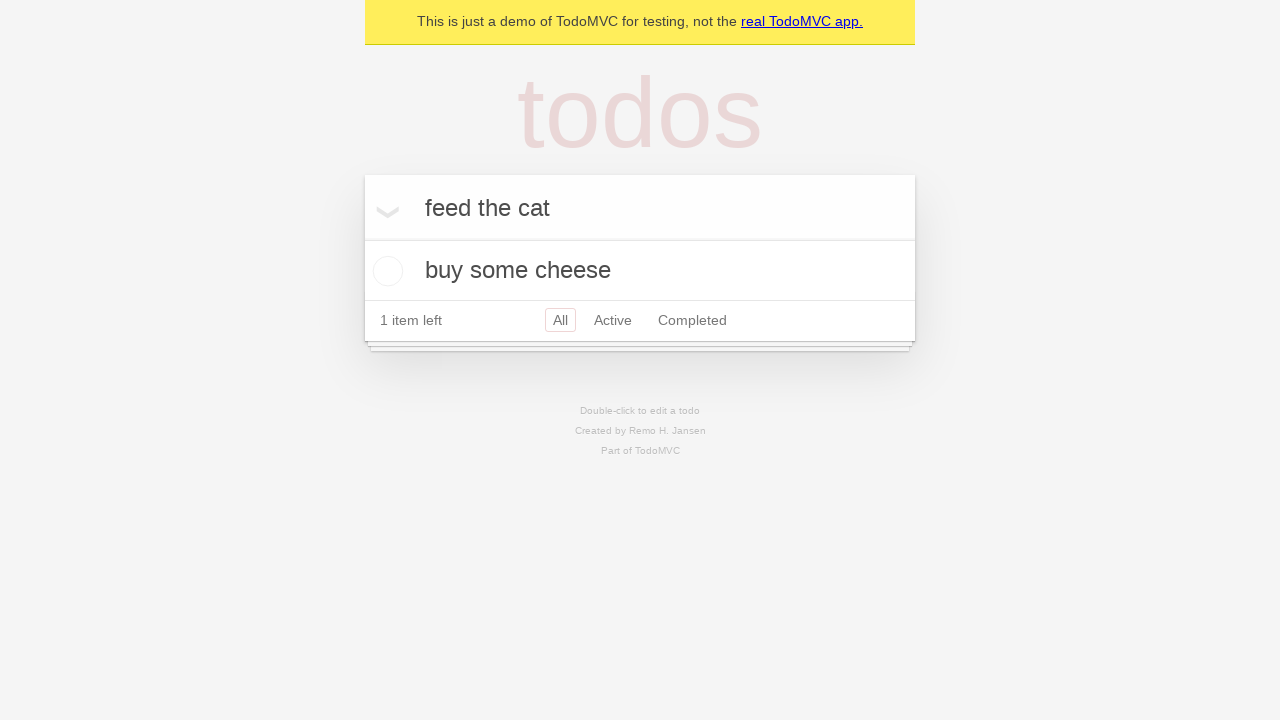

Pressed Enter to add todo item 'feed the cat' on internal:attr=[placeholder="What needs to be done?"i]
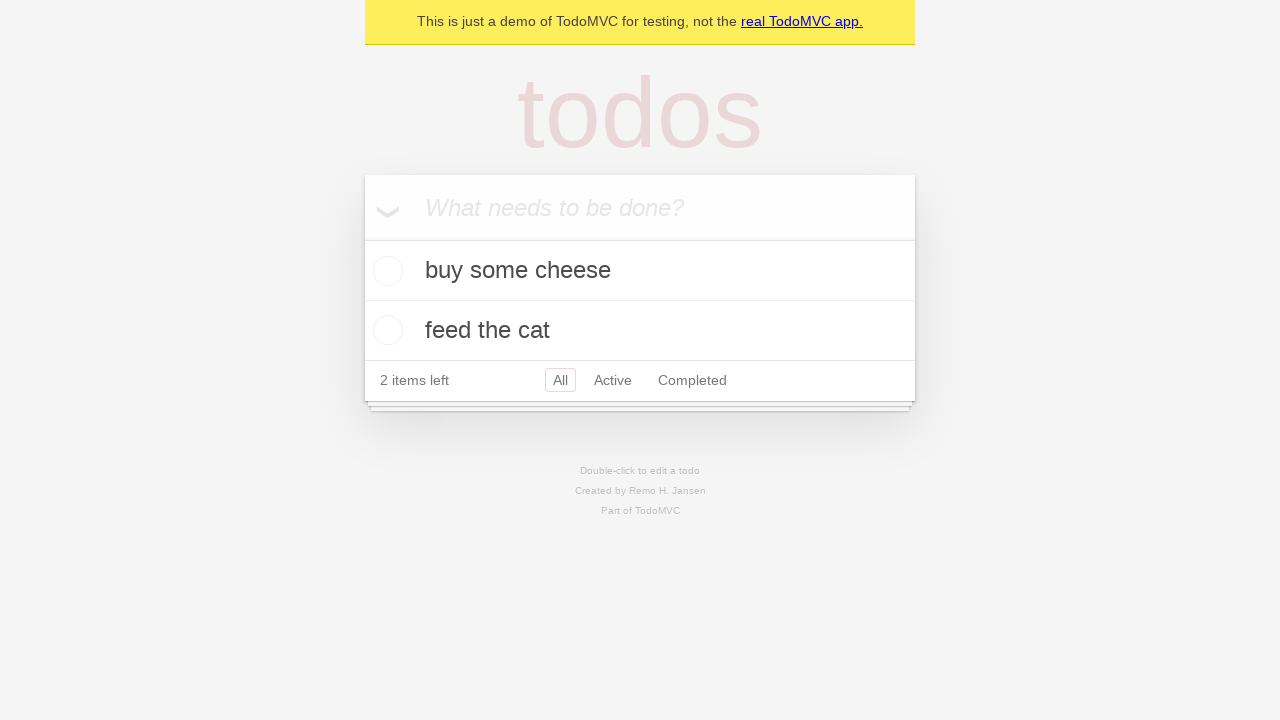

Second todo item appeared and is ready
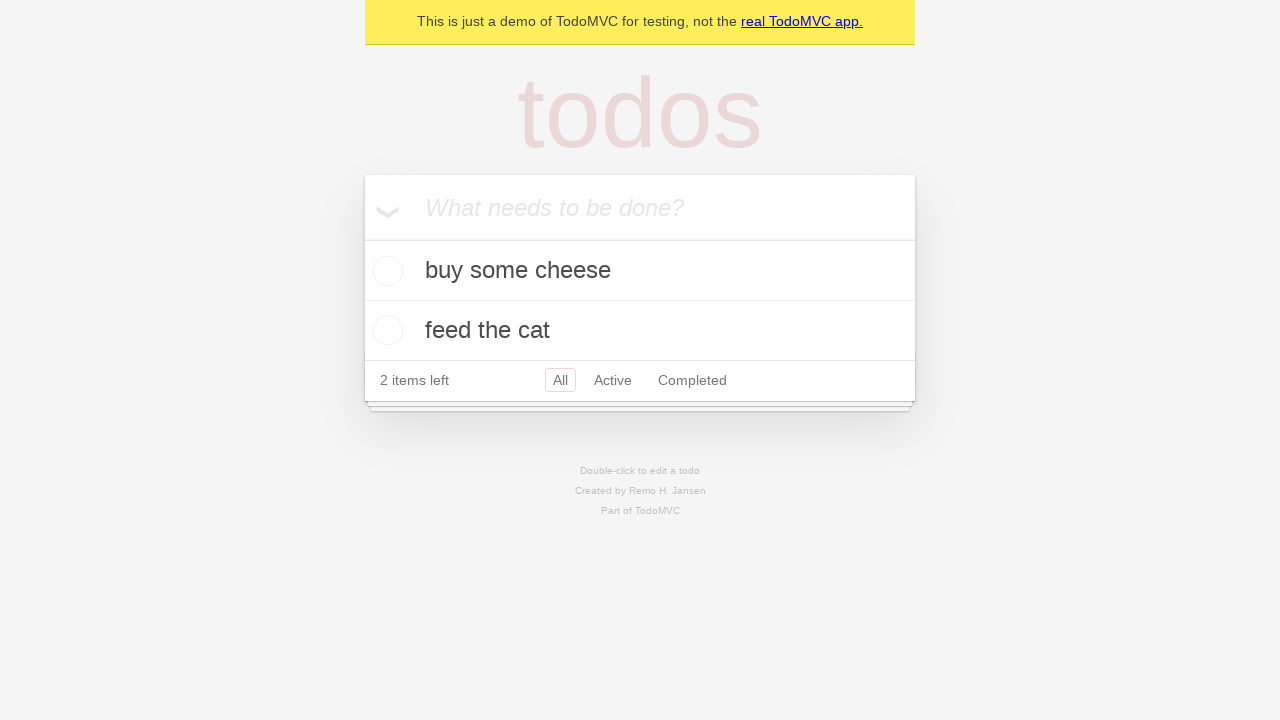

Located first todo item
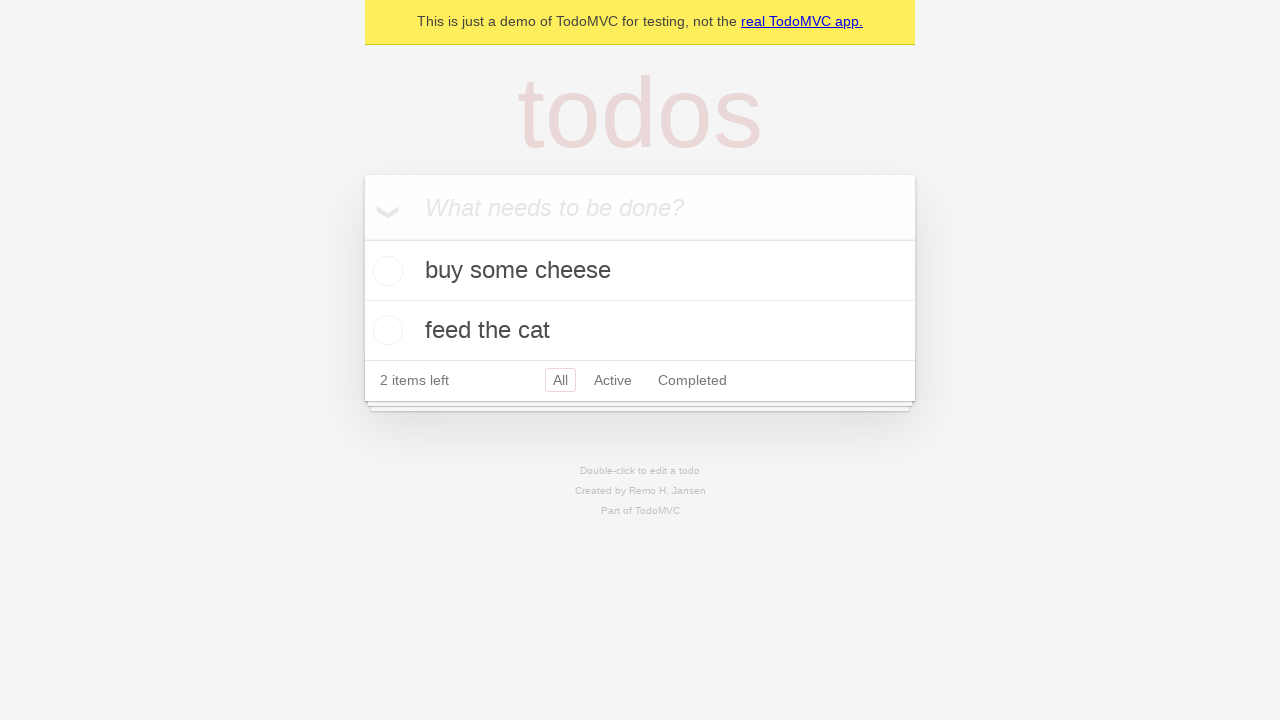

Located checkbox for first todo item
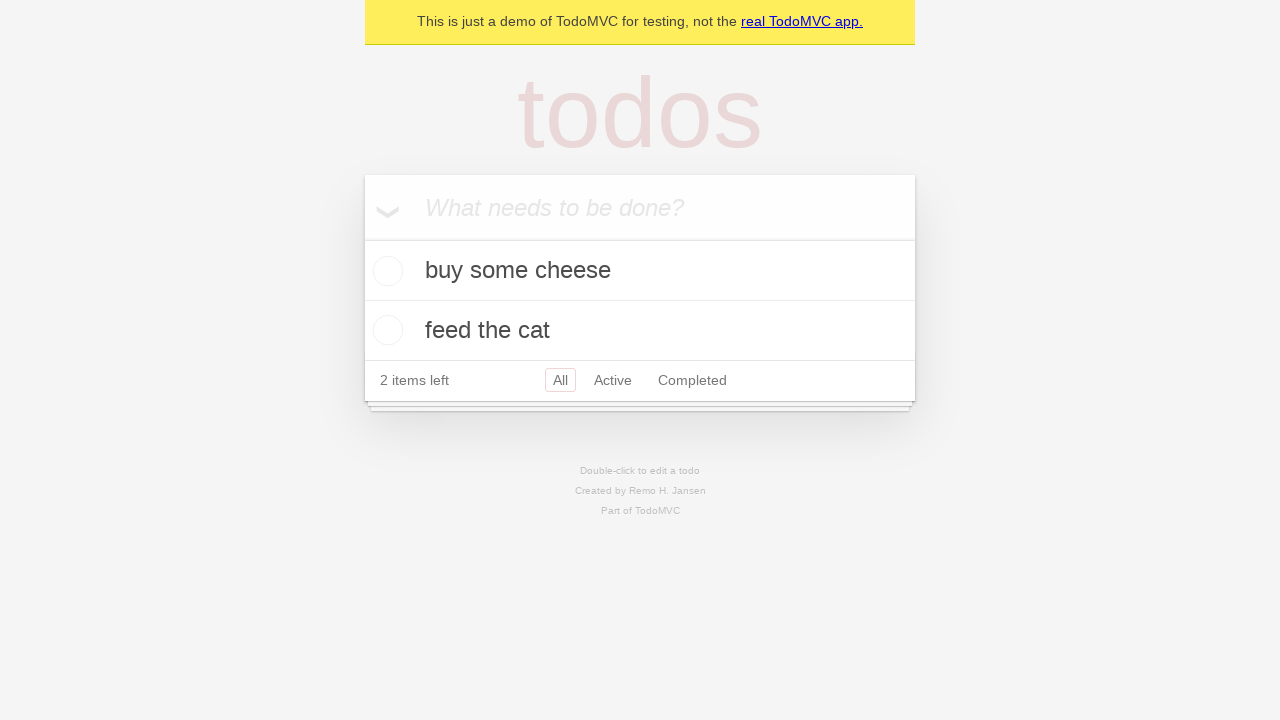

Checked the first todo item as complete at (385, 271) on [data-testid='todo-item'] >> nth=0 >> internal:role=checkbox
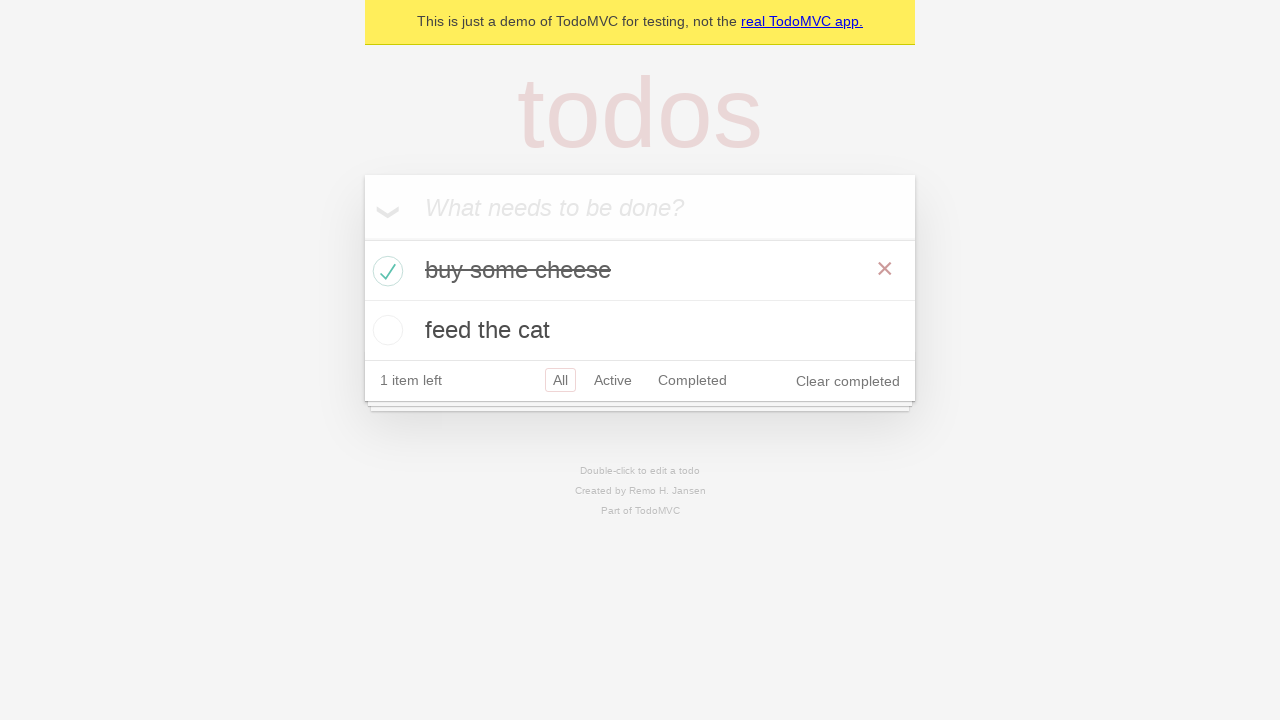

Unchecked the first todo item to mark it as incomplete at (385, 271) on [data-testid='todo-item'] >> nth=0 >> internal:role=checkbox
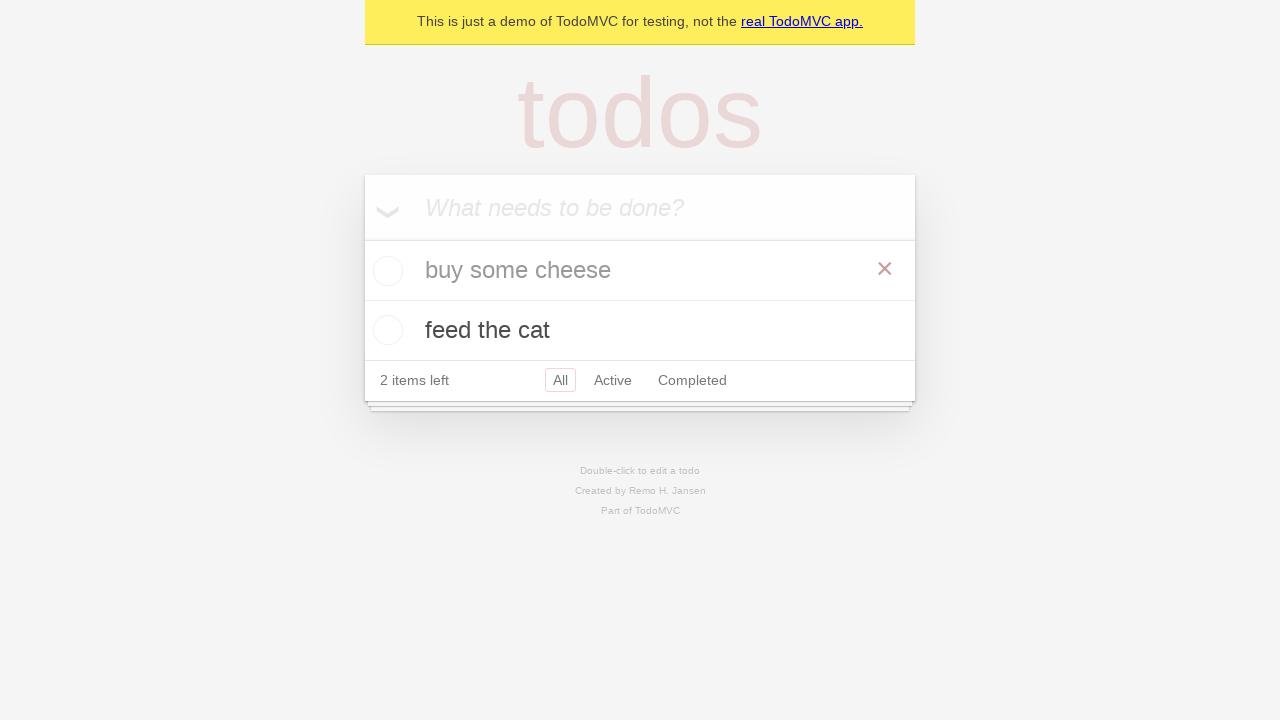

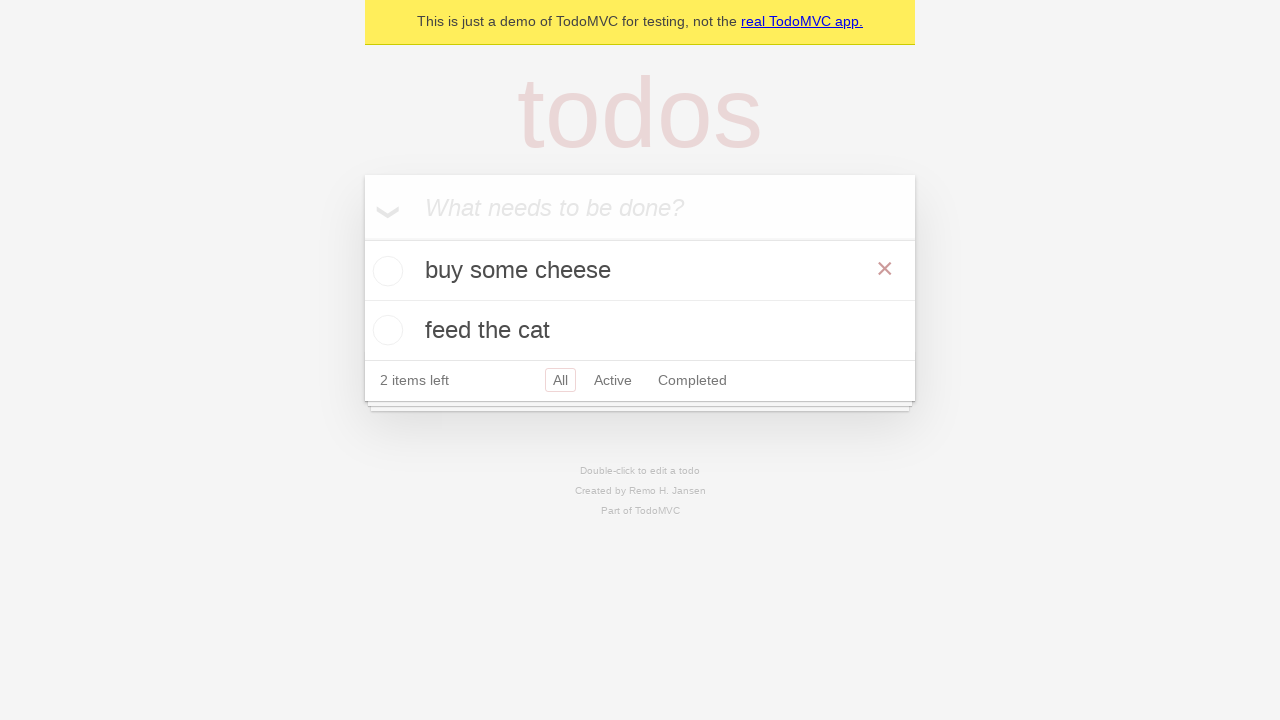